Tests calculator subtraction by entering 3.5 and 1.2, selecting subtract operation, and verifying the result is 2.3

Starting URL: https://calculatorhtml.onrender.com/

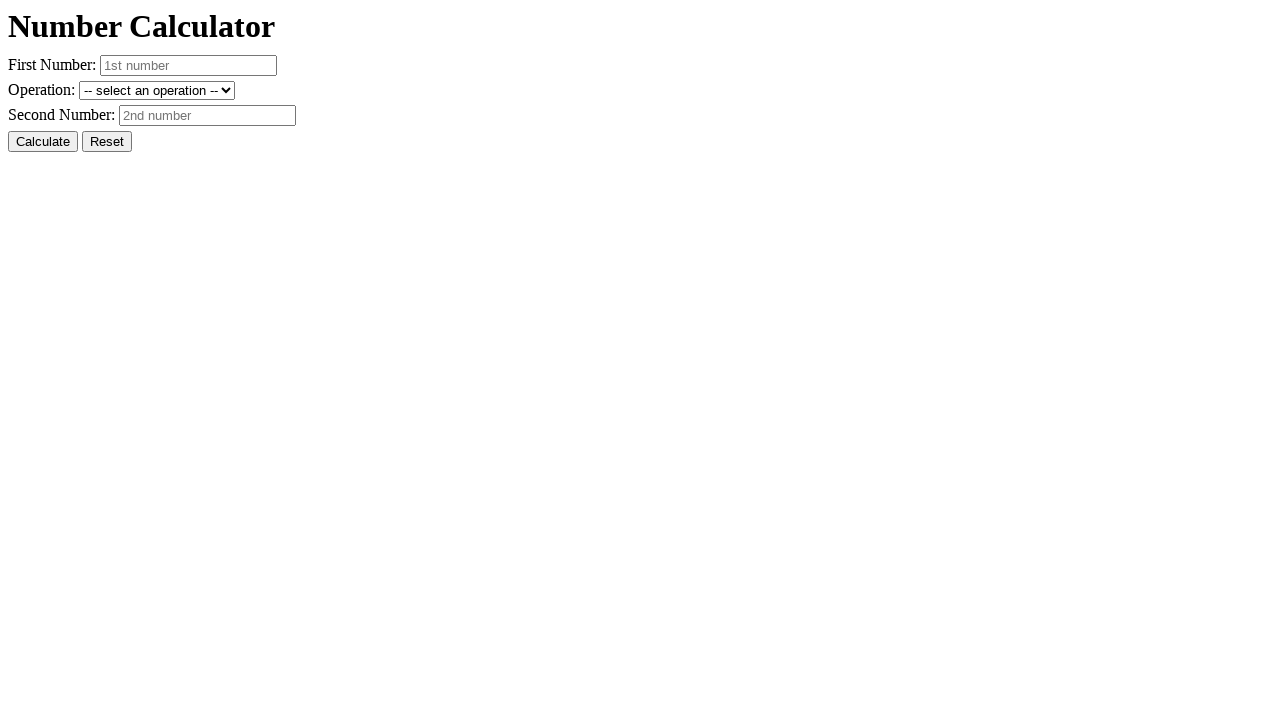

Clicked reset button to clear previous values at (107, 142) on #resetButton
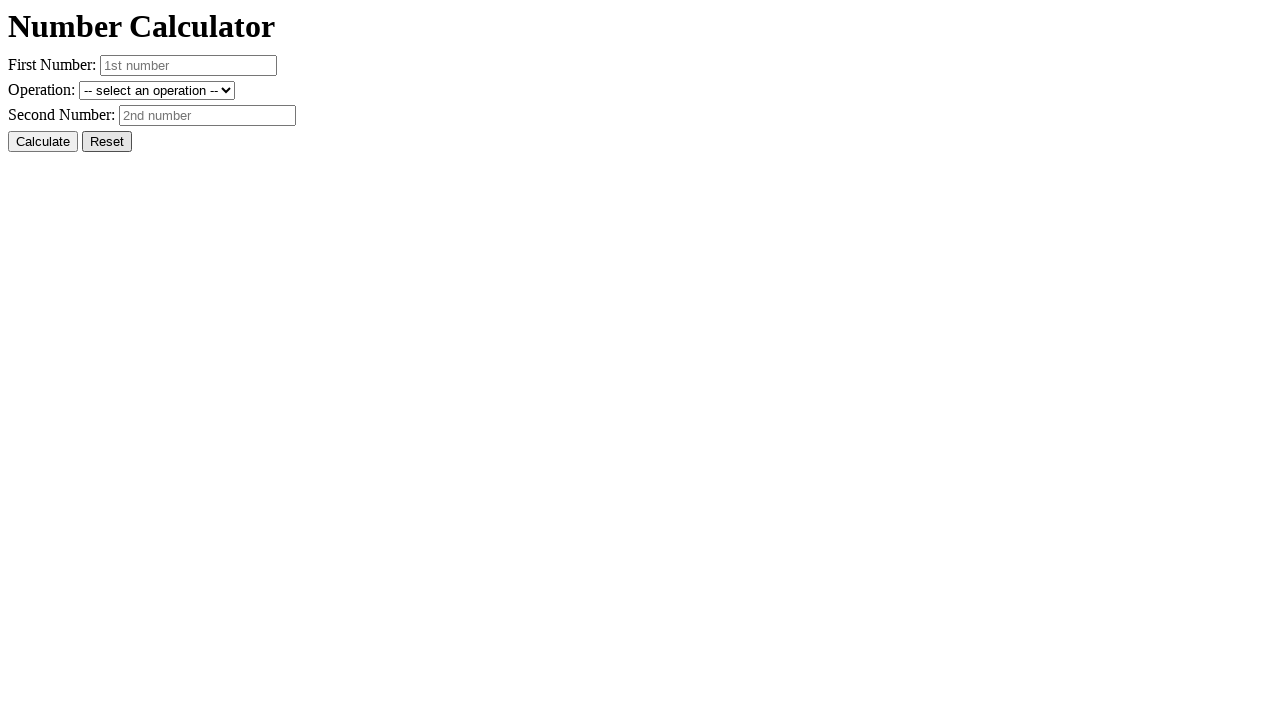

Entered first number 3.5 on #number1
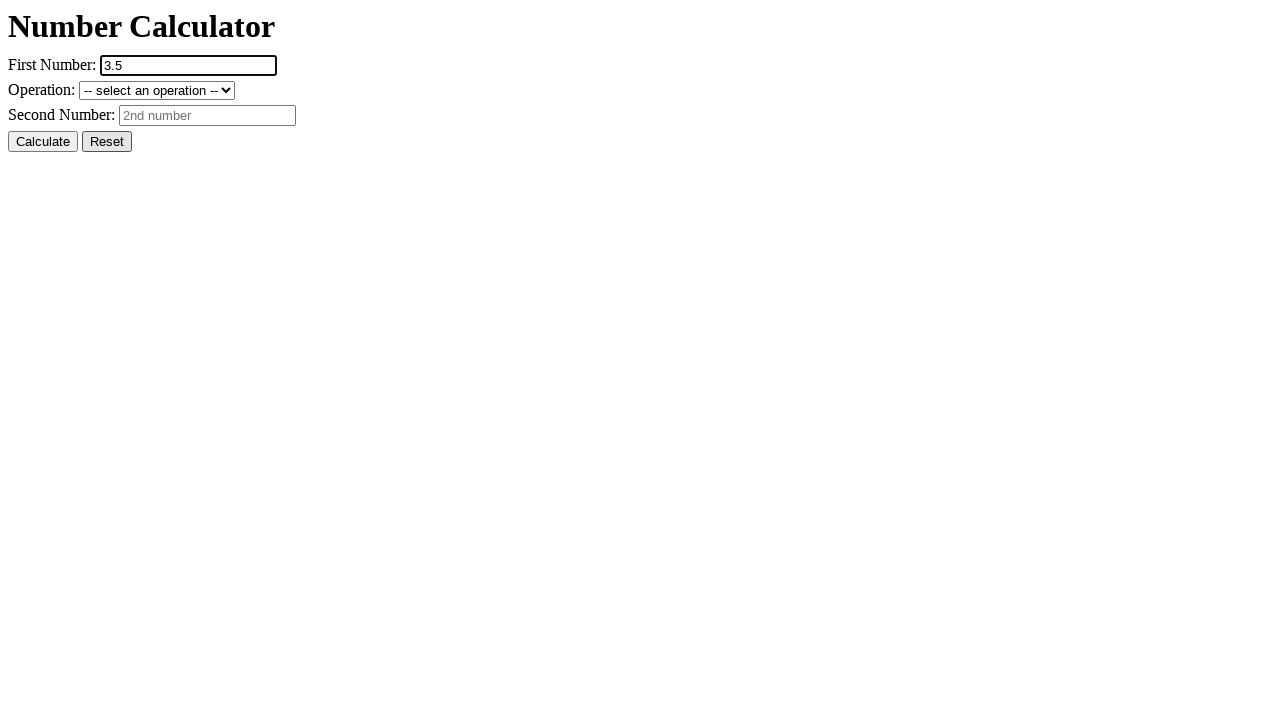

Entered second number 1.2 on #number2
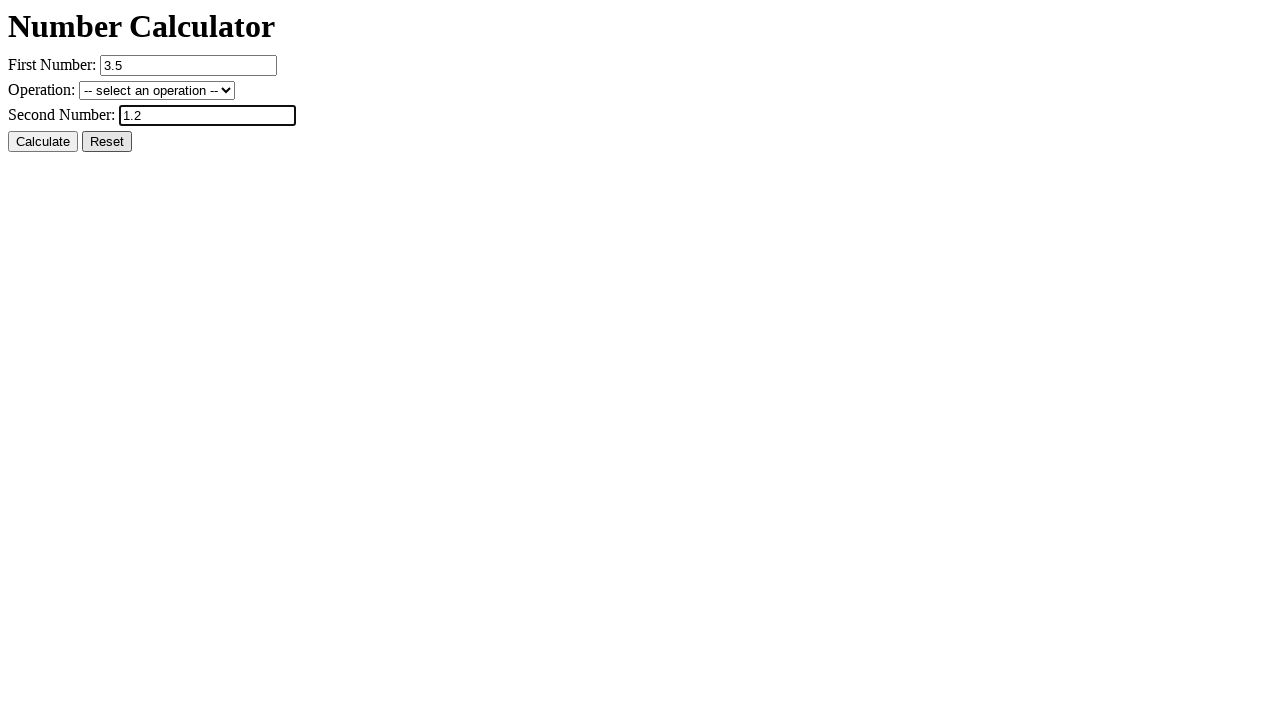

Selected subtraction operation on #operation
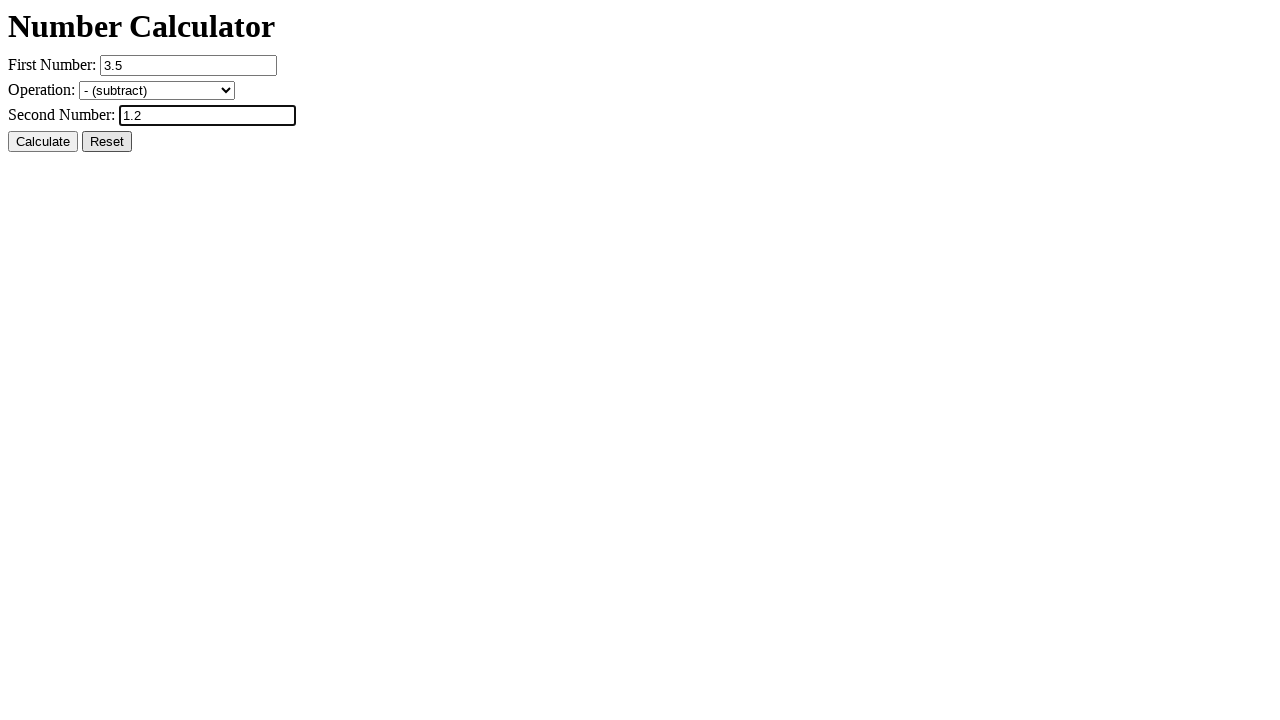

Clicked calculate button at (43, 142) on #calcButton
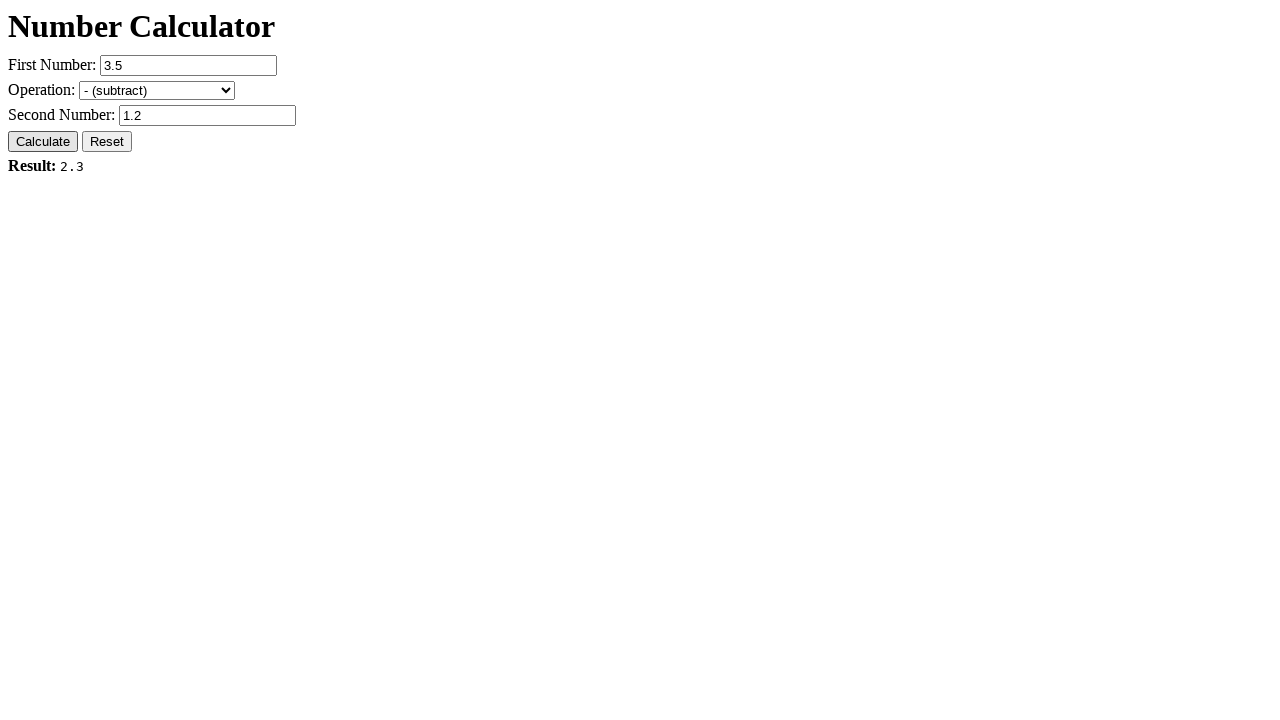

Result field loaded and verified (expected: 2.3)
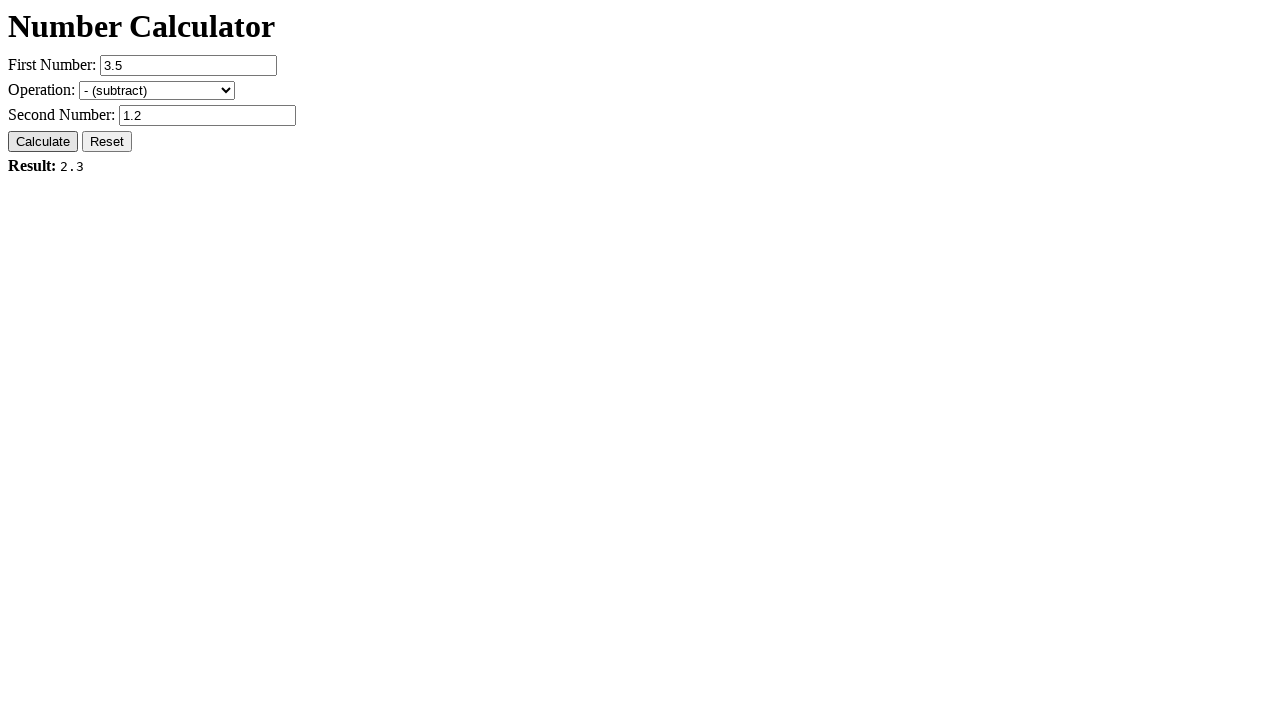

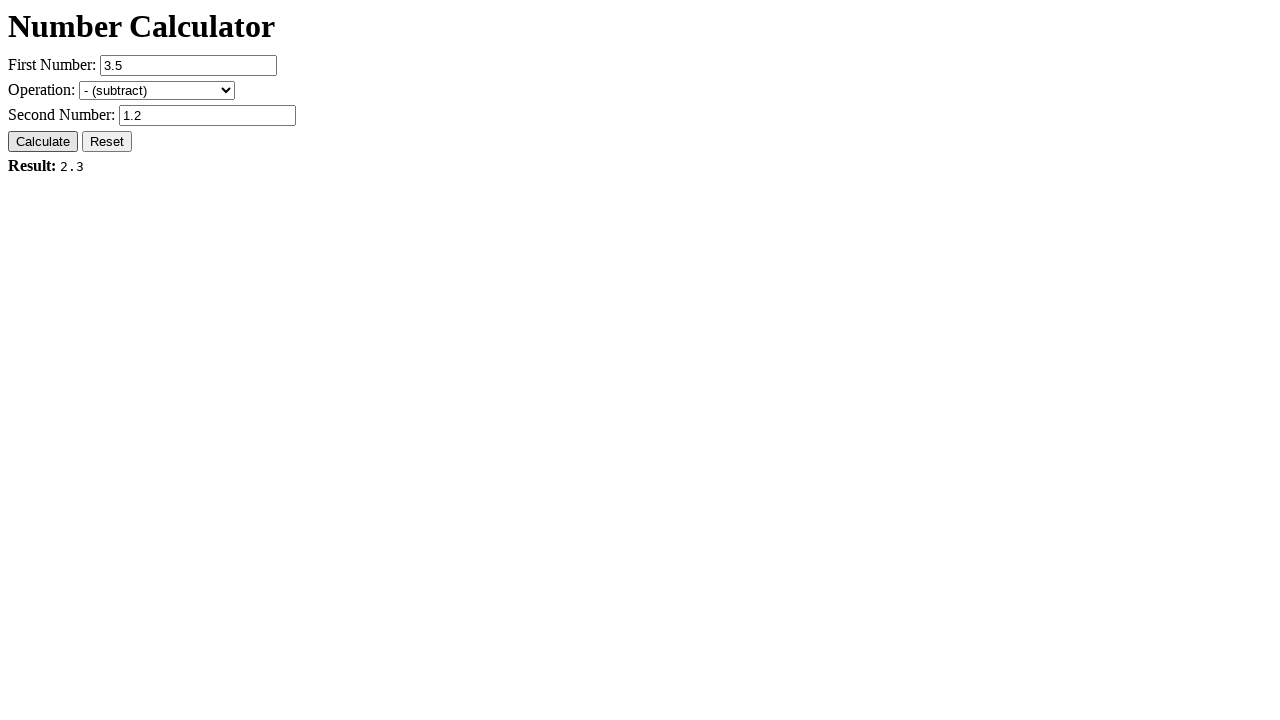